Tests date of birth input field by clearing and entering a new date value on a practice form

Starting URL: https://demoqa.com/automation-practice-form

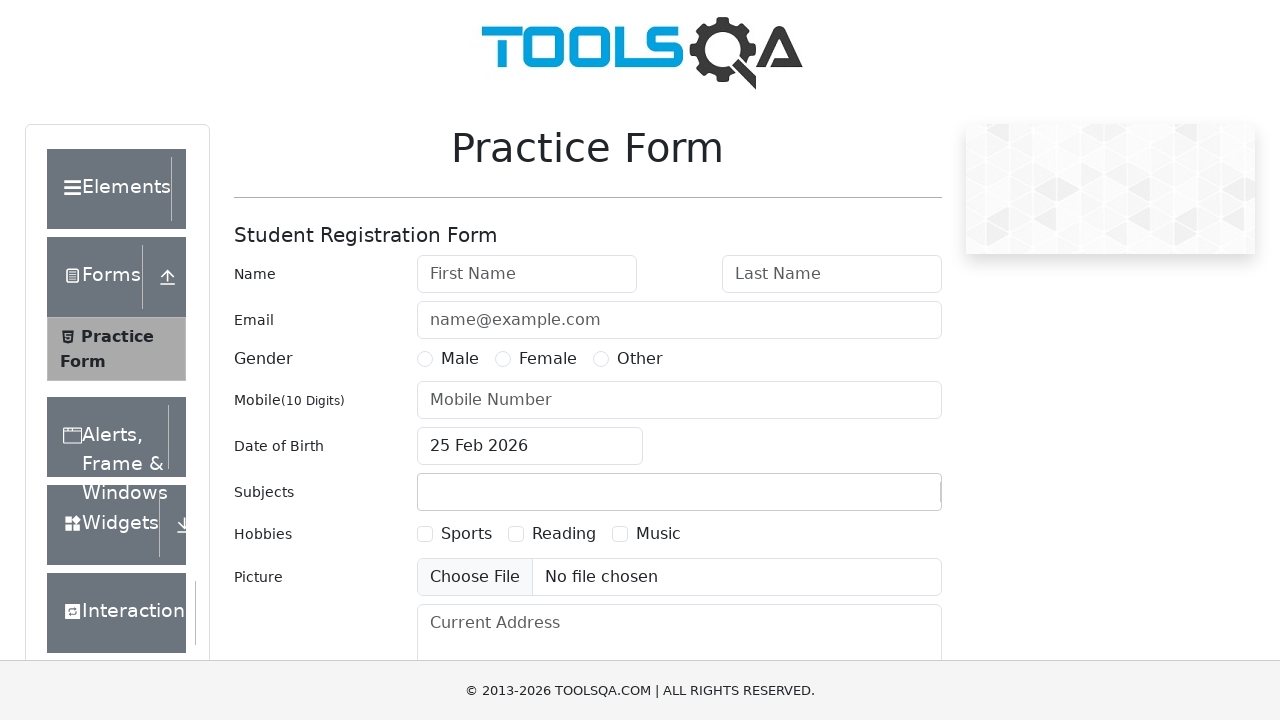

Selected all text in the date of birth input field on #dateOfBirthInput
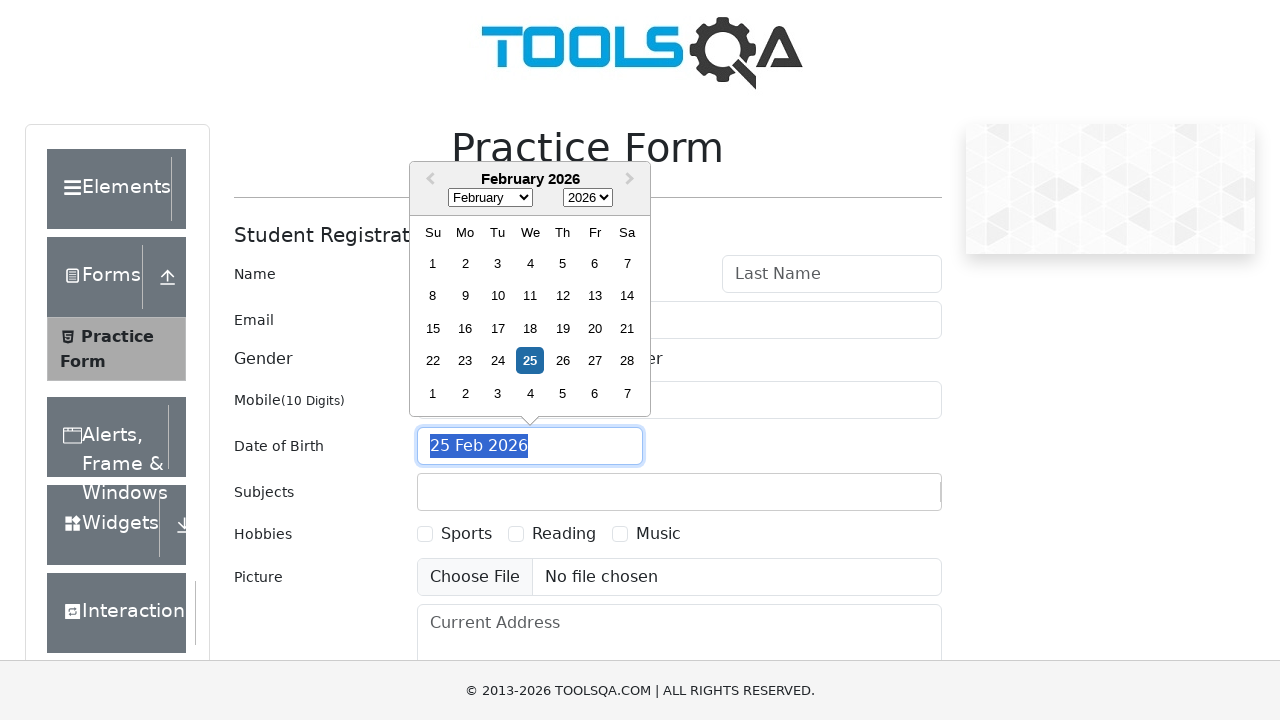

Entered new date of birth '29 May 2022' into the date field on #dateOfBirthInput
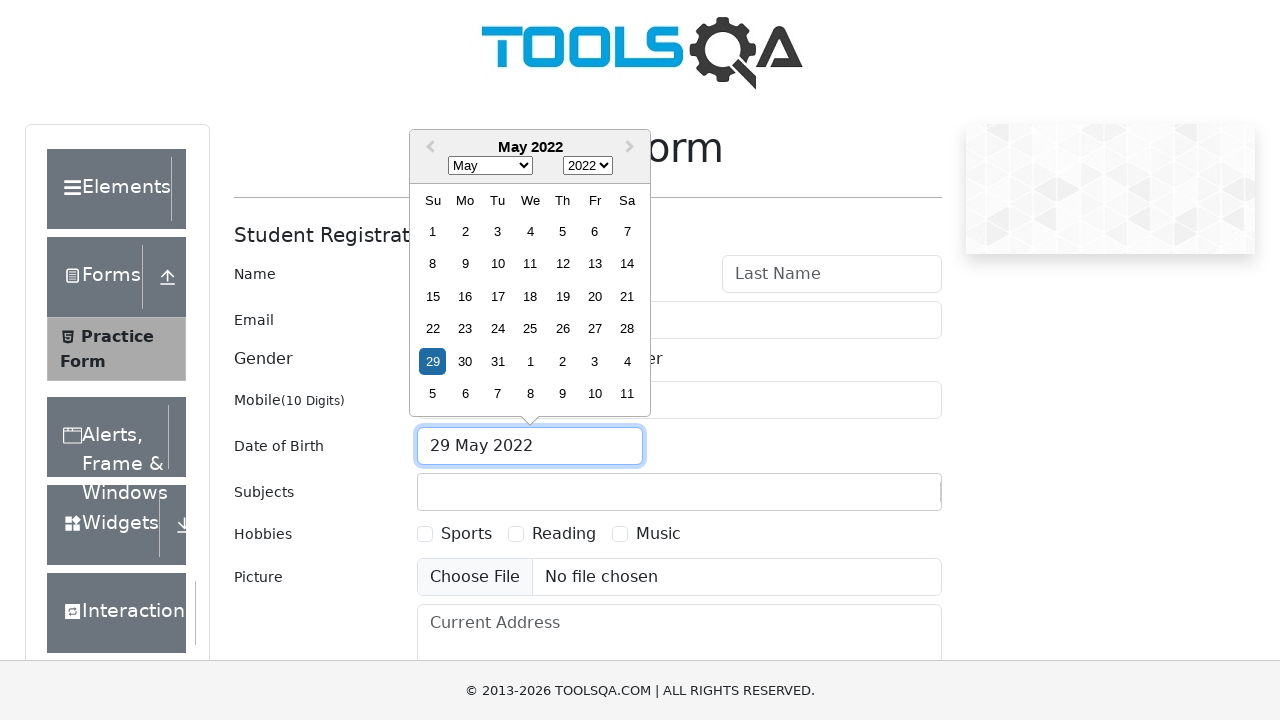

Verified date of birth input field is visible
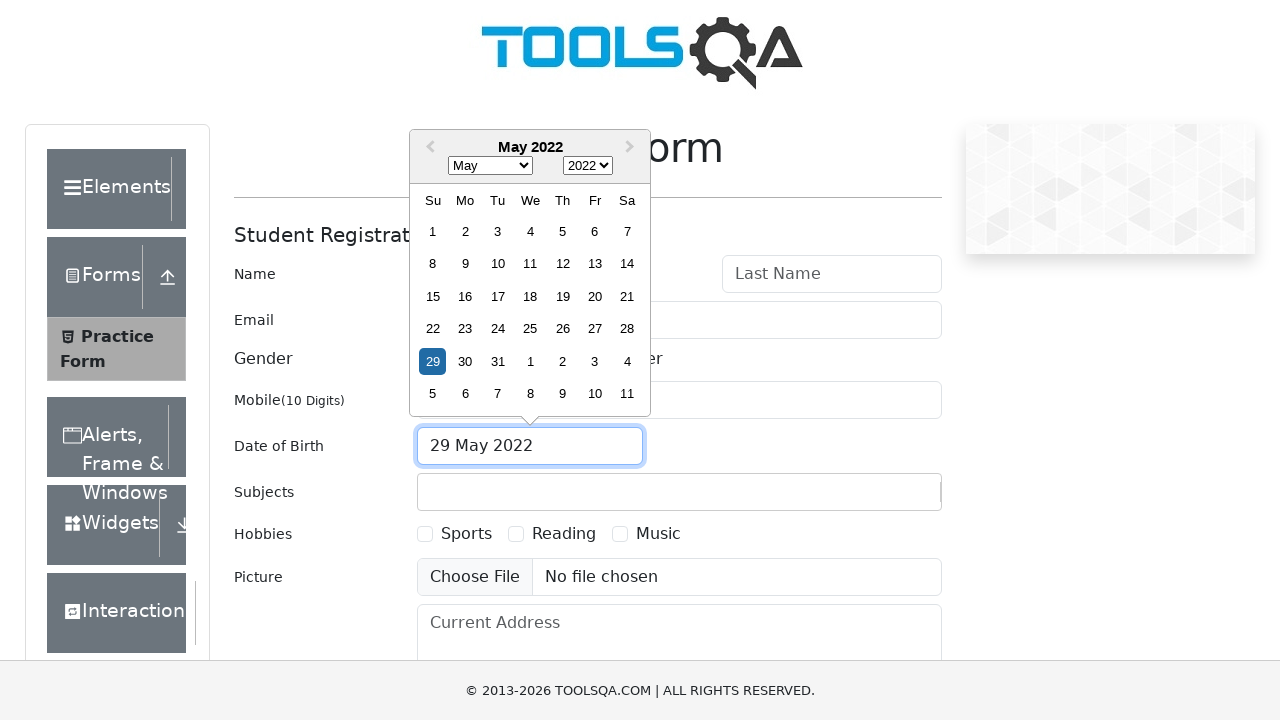

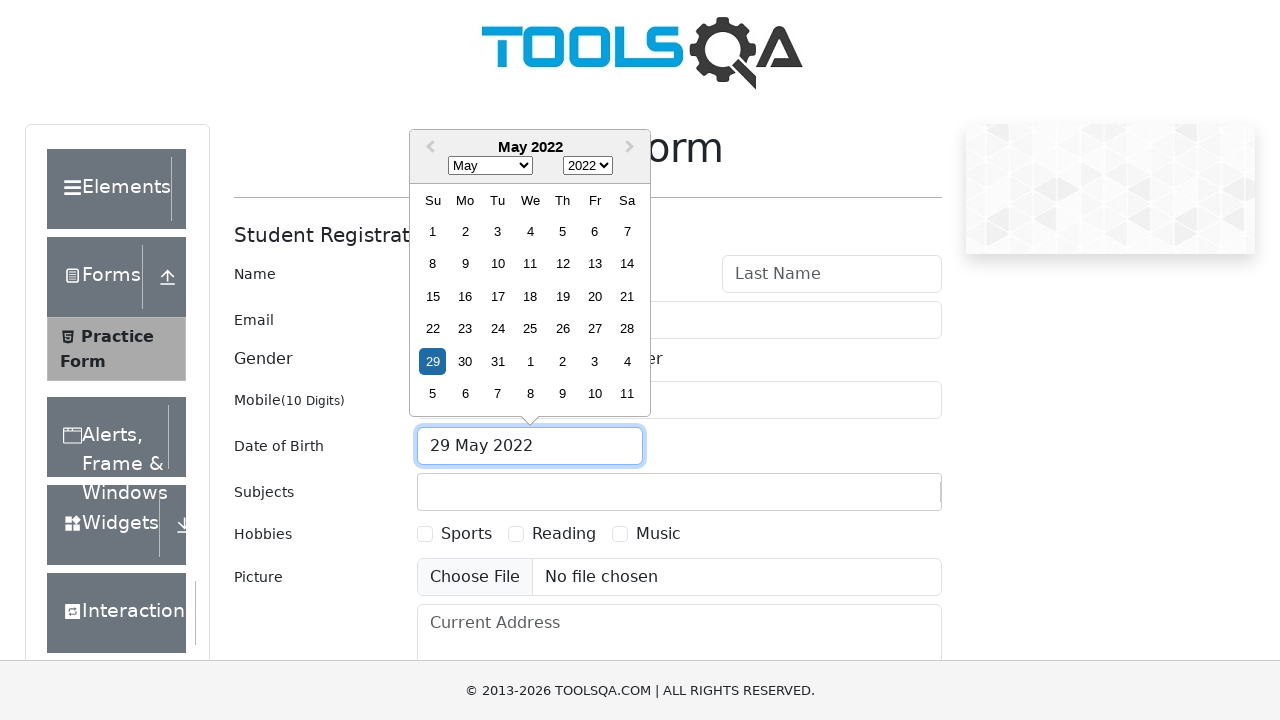